Tests hover functionality by hovering over an avatar element and verifying that the caption/additional information becomes visible.

Starting URL: http://the-internet.herokuapp.com/hovers

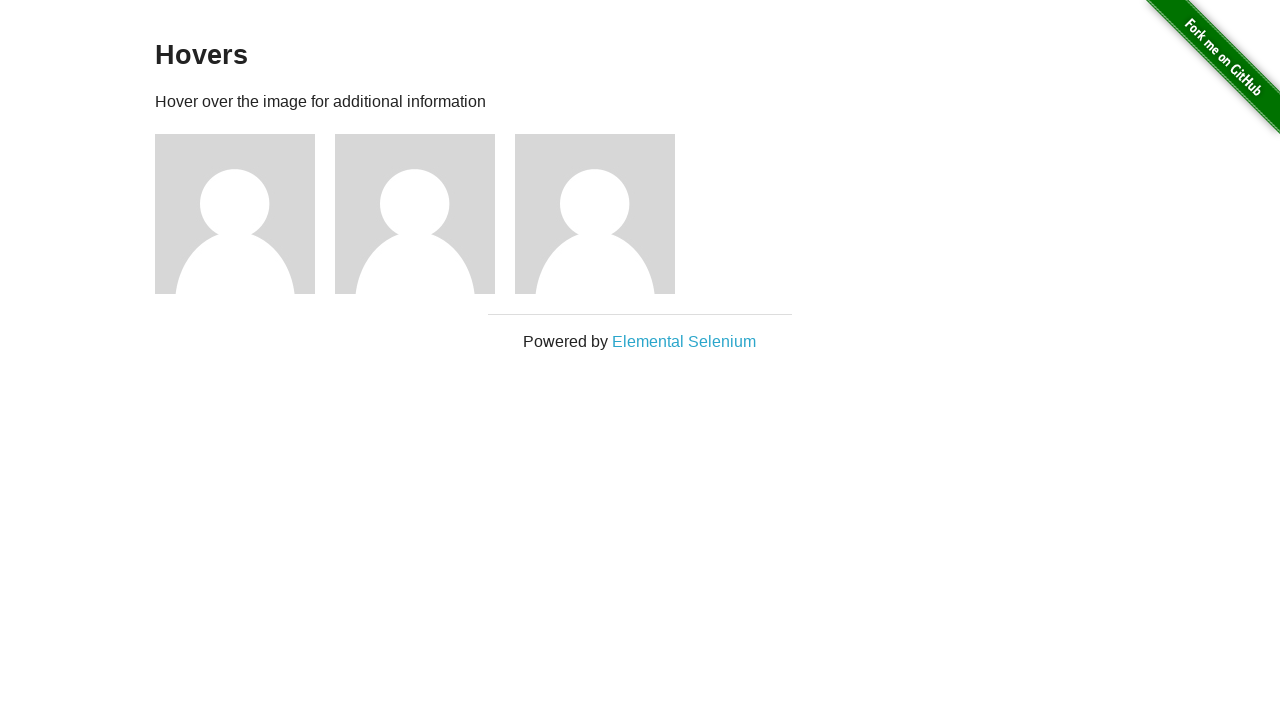

Navigated to hovers test page
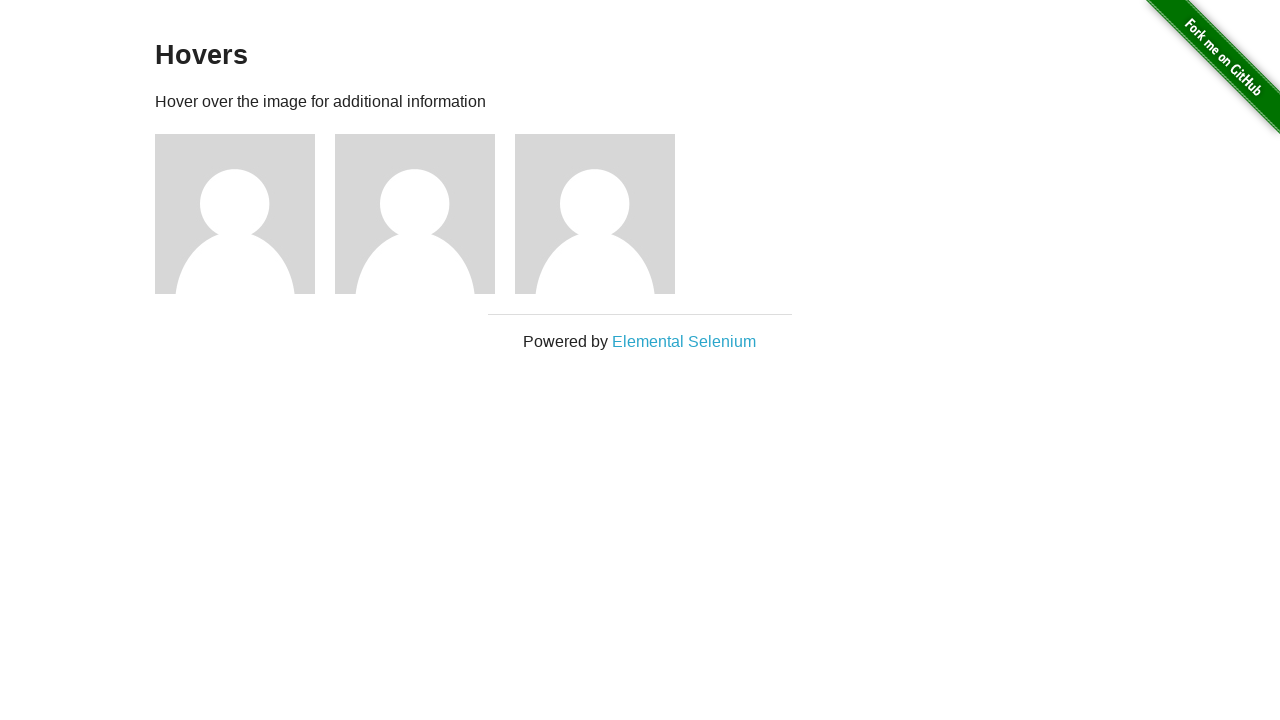

Located first avatar figure element
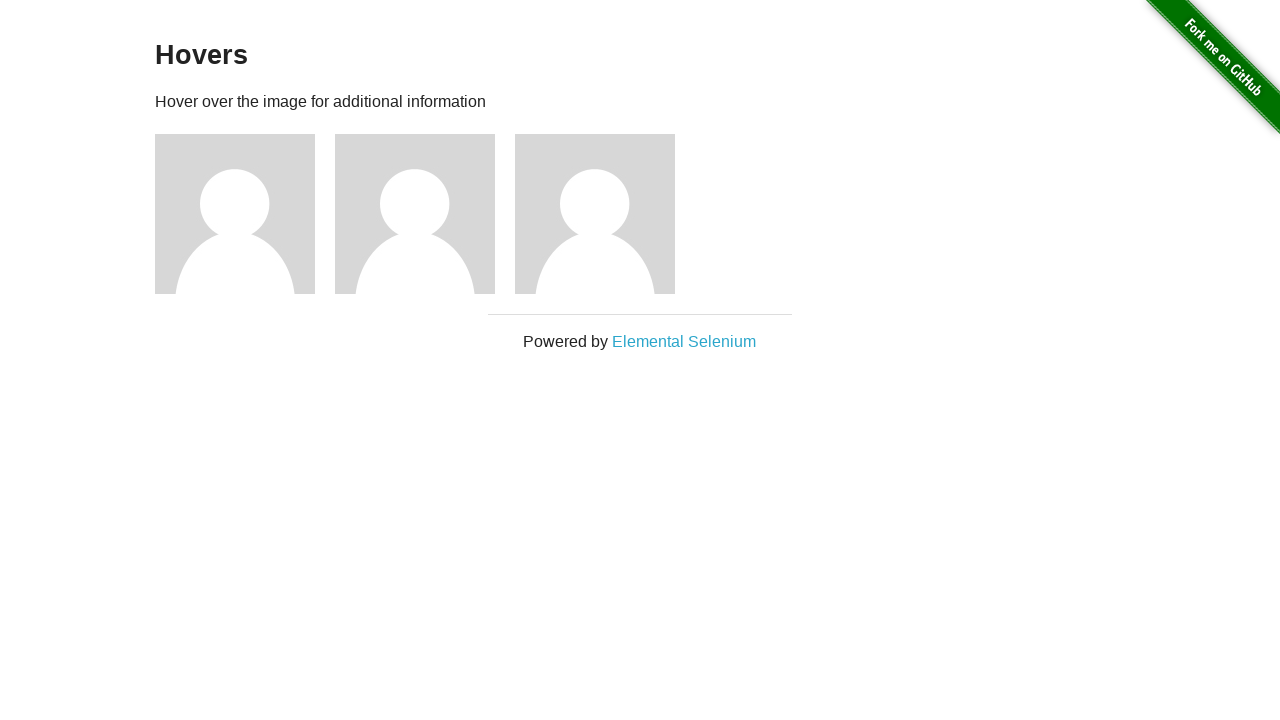

Hovered over avatar element at (245, 214) on .figure >> nth=0
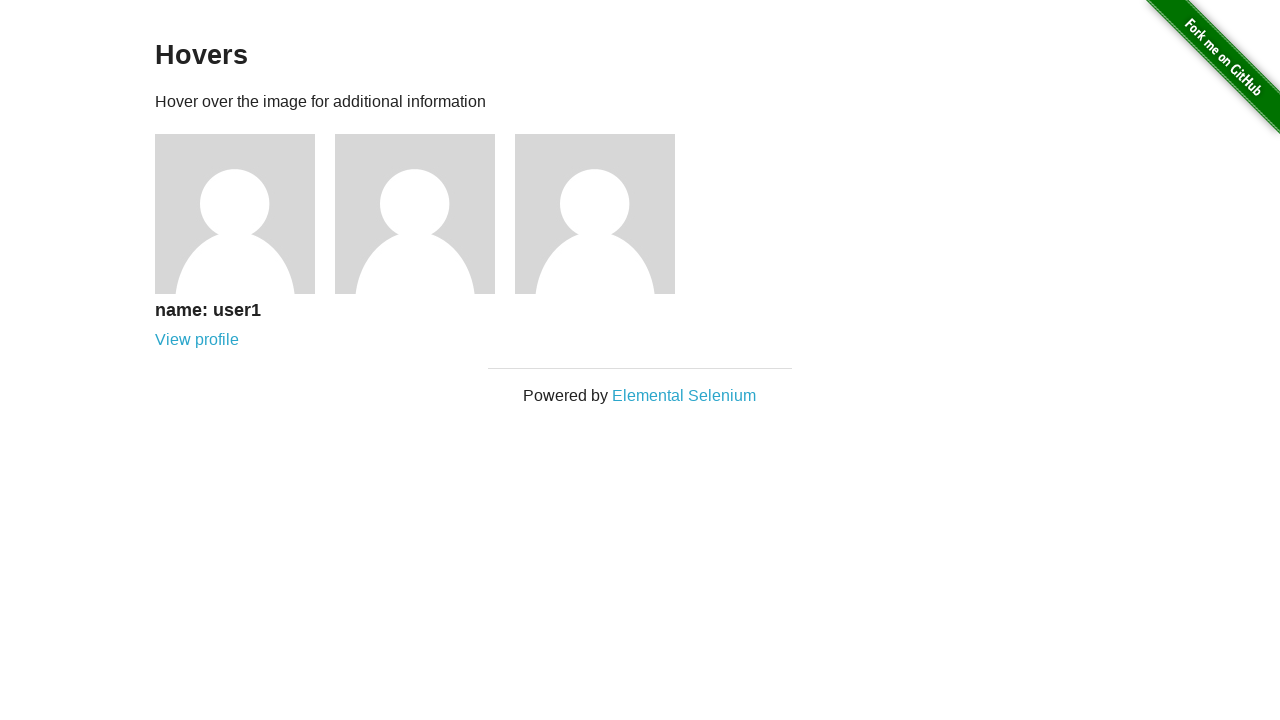

Located figcaption element
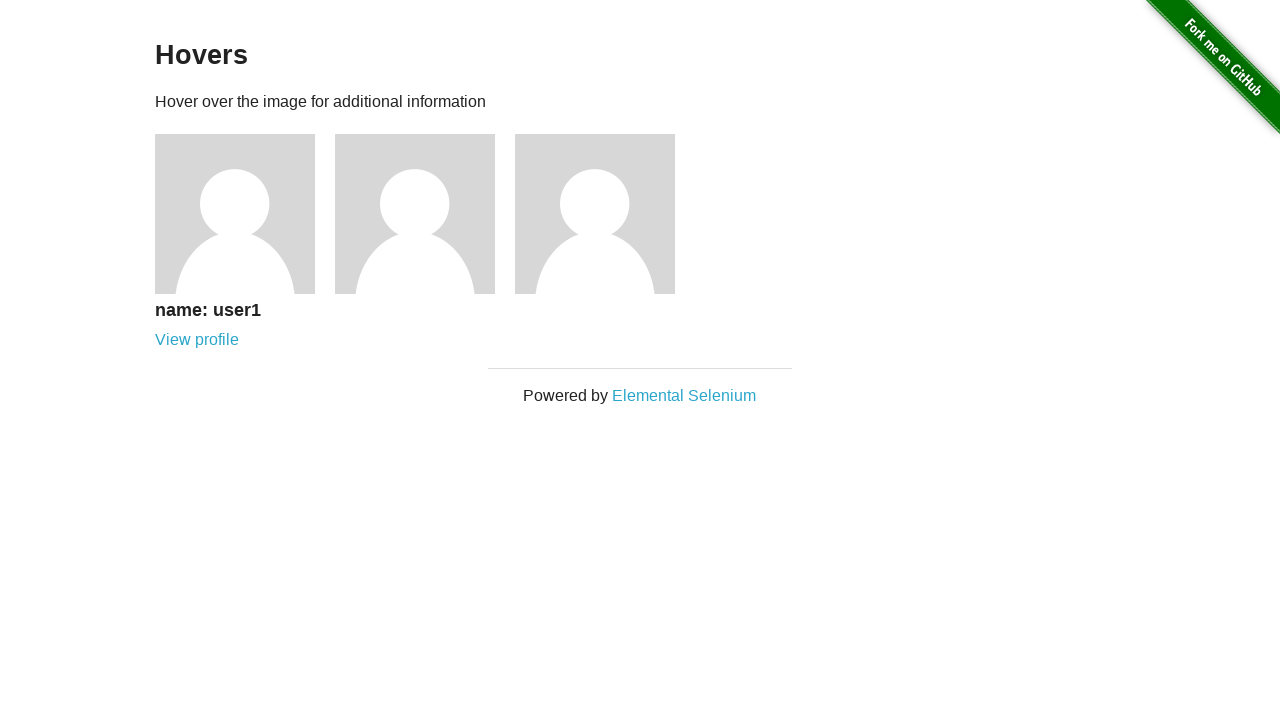

Verified that caption is now visible after hover
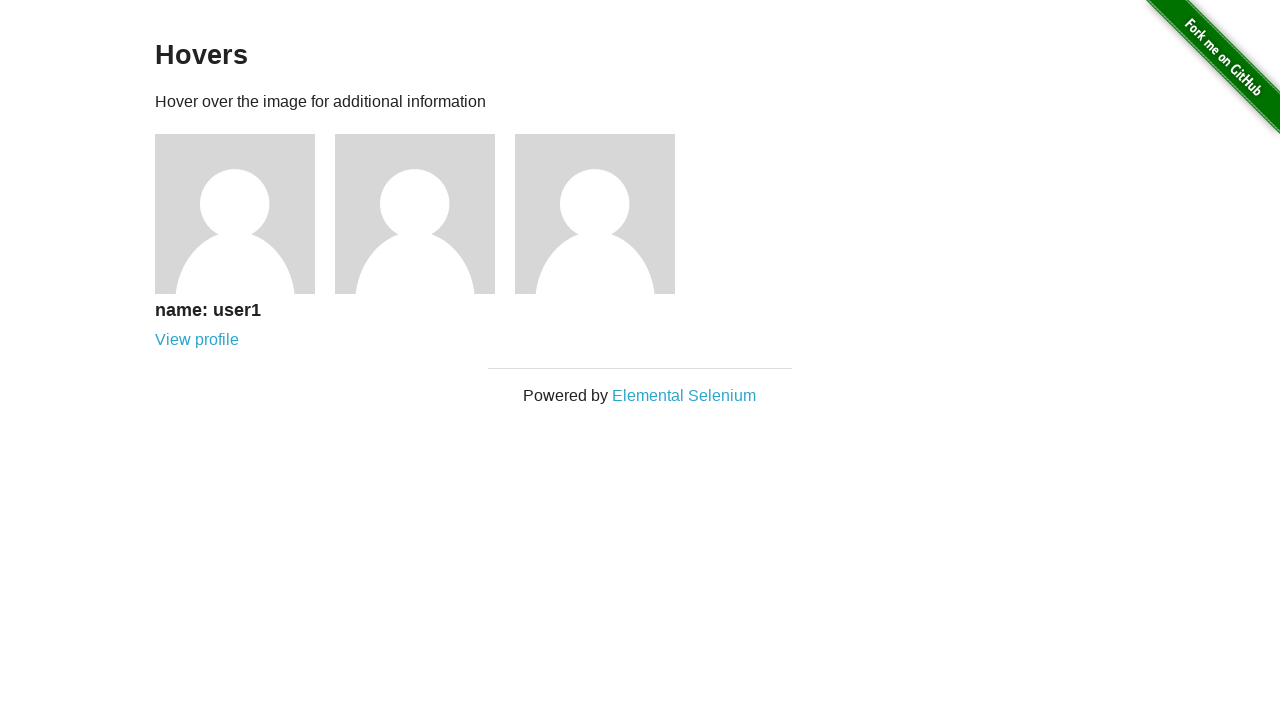

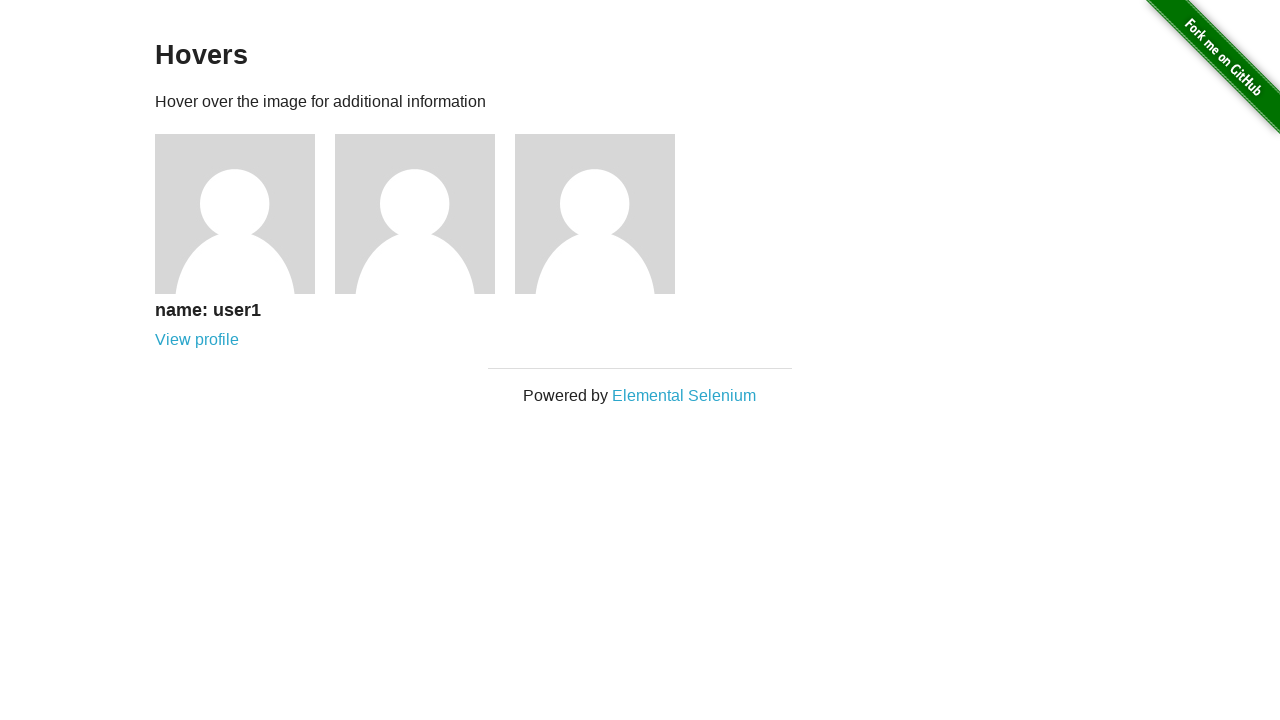